Tests an explicit wait scenario where the script waits for a price to change to $100, then clicks a book button, reads an input value, calculates a mathematical result using logarithm and sine functions, fills in the answer, and submits the form.

Starting URL: http://suninjuly.github.io/explicit_wait2.html

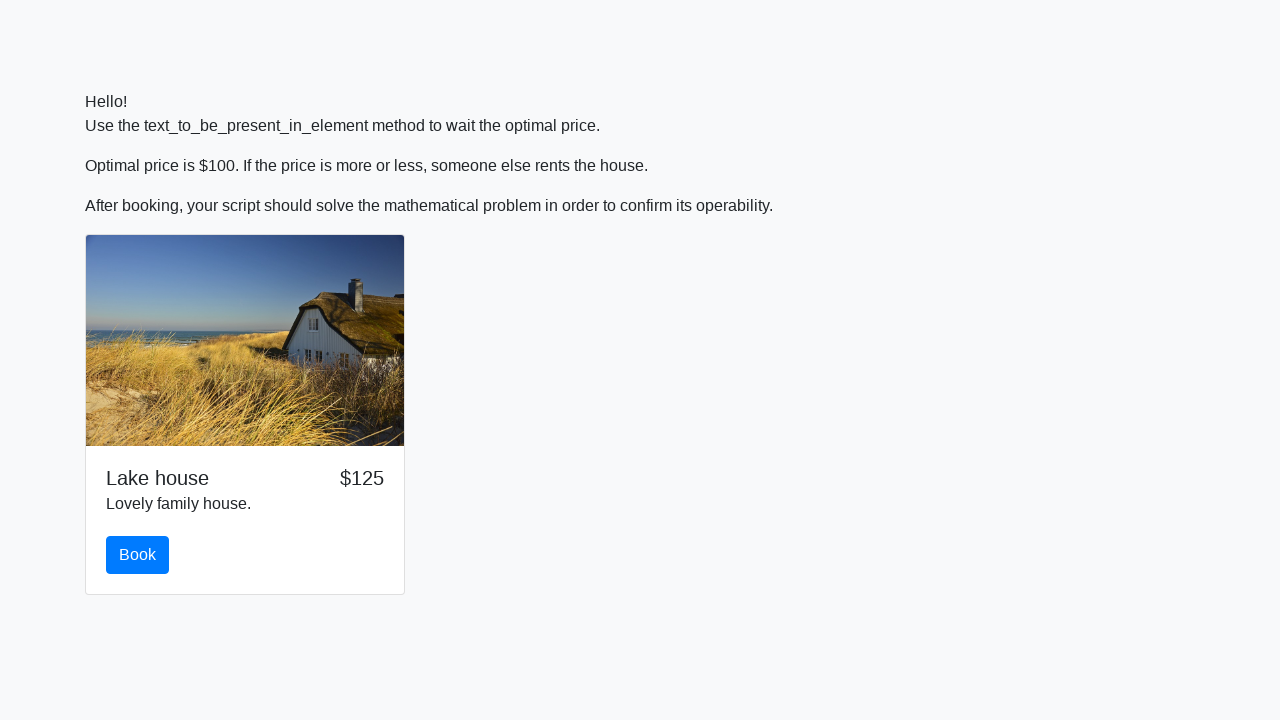

Waited for price to change to $100
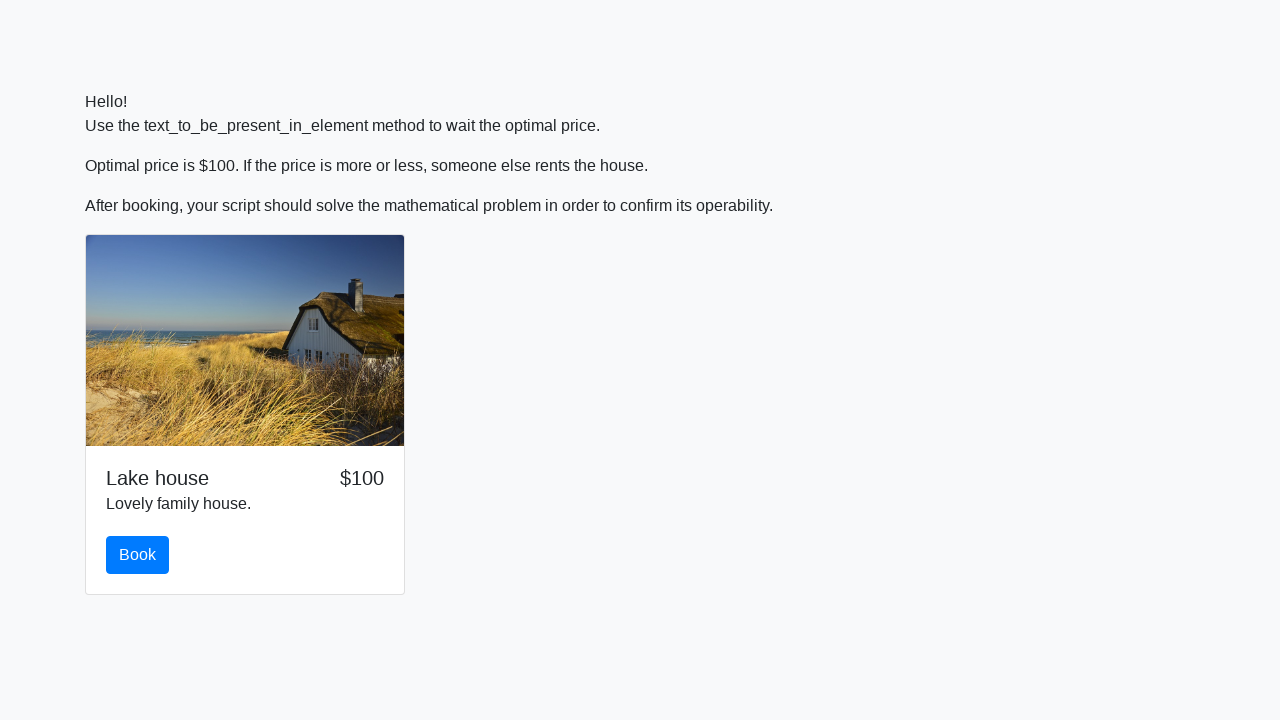

Clicked the book button at (138, 555) on #book
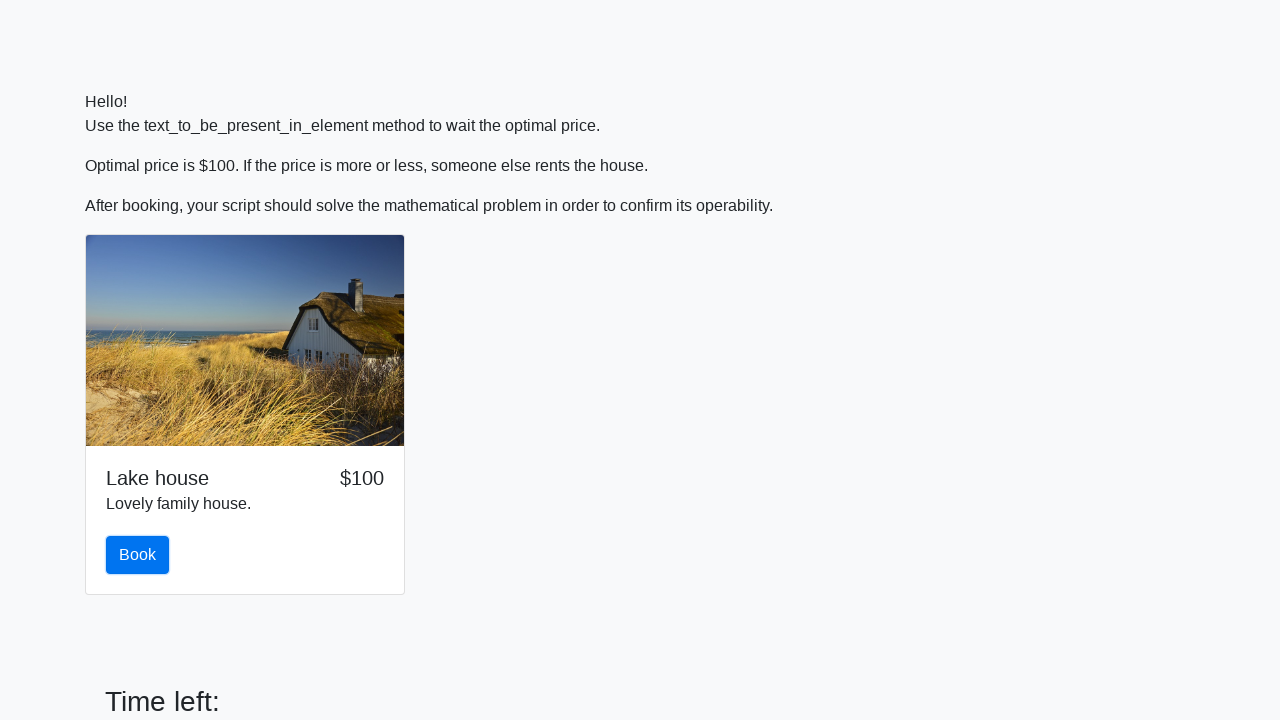

Retrieved input value for calculation
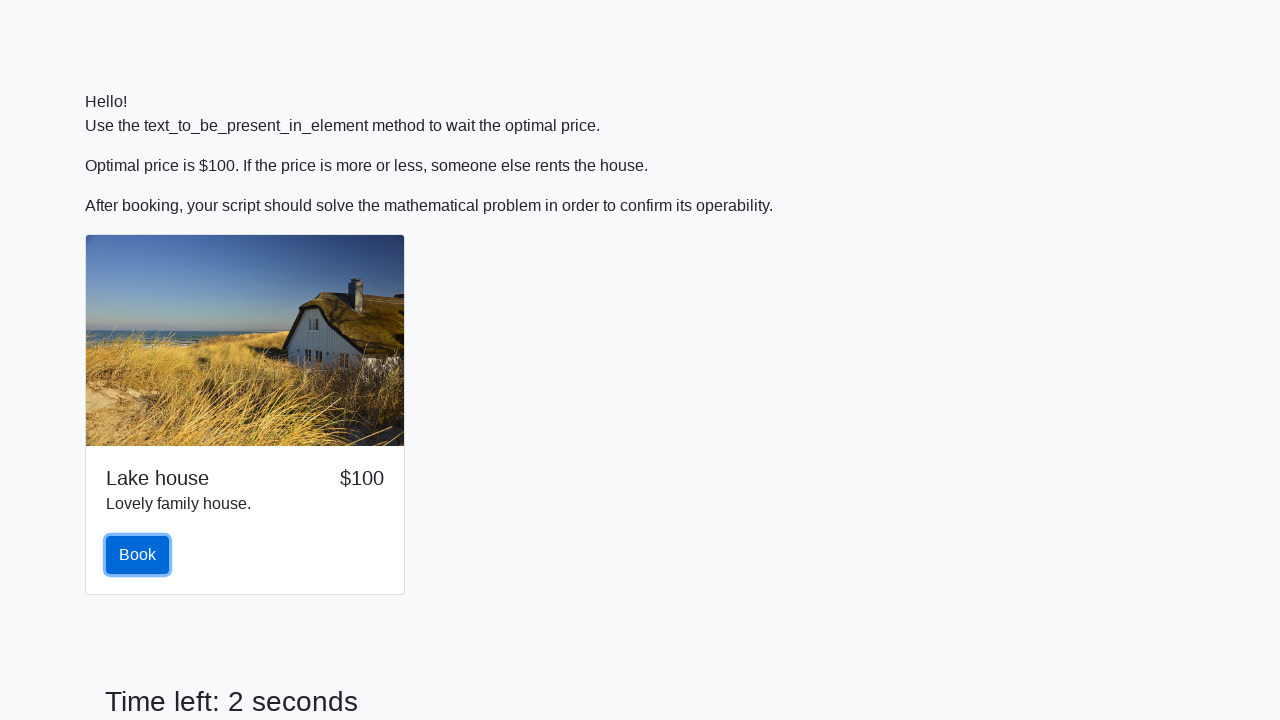

Calculated mathematical result using logarithm and sine functions: 2.1492315865170206
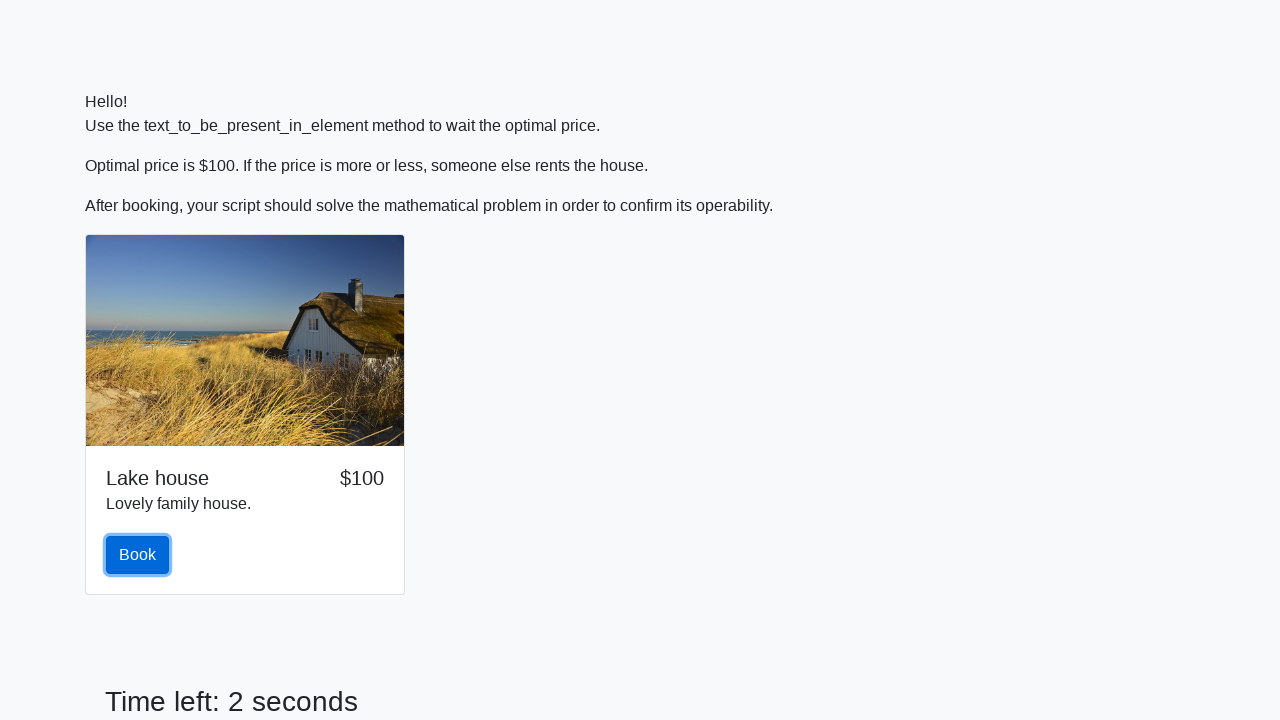

Filled in the calculated answer on #answer
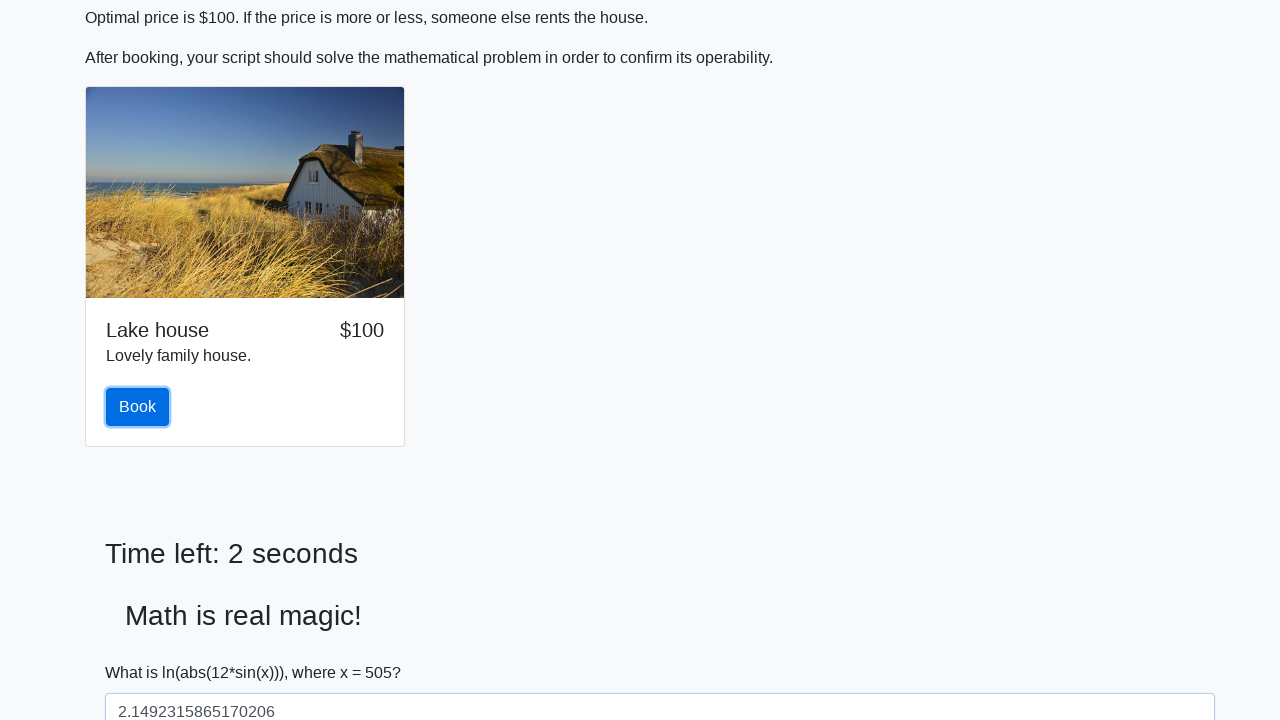

Clicked the solve button to submit the form at (143, 651) on #solve
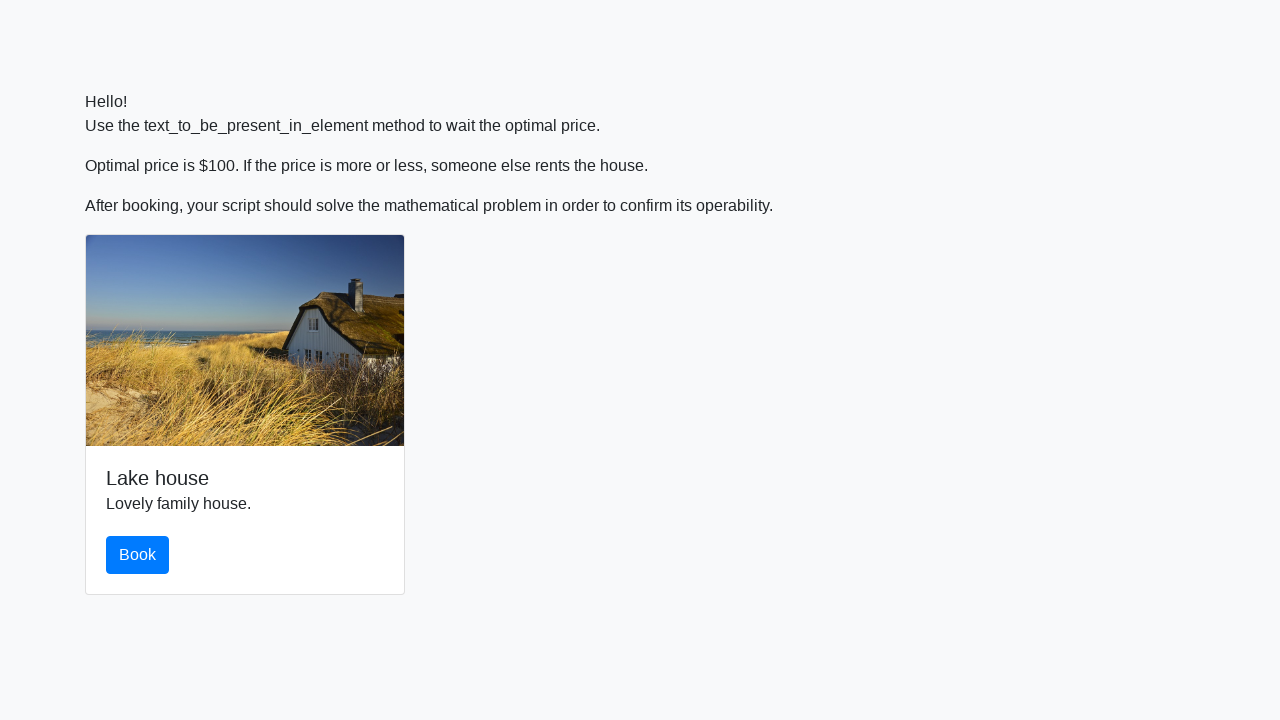

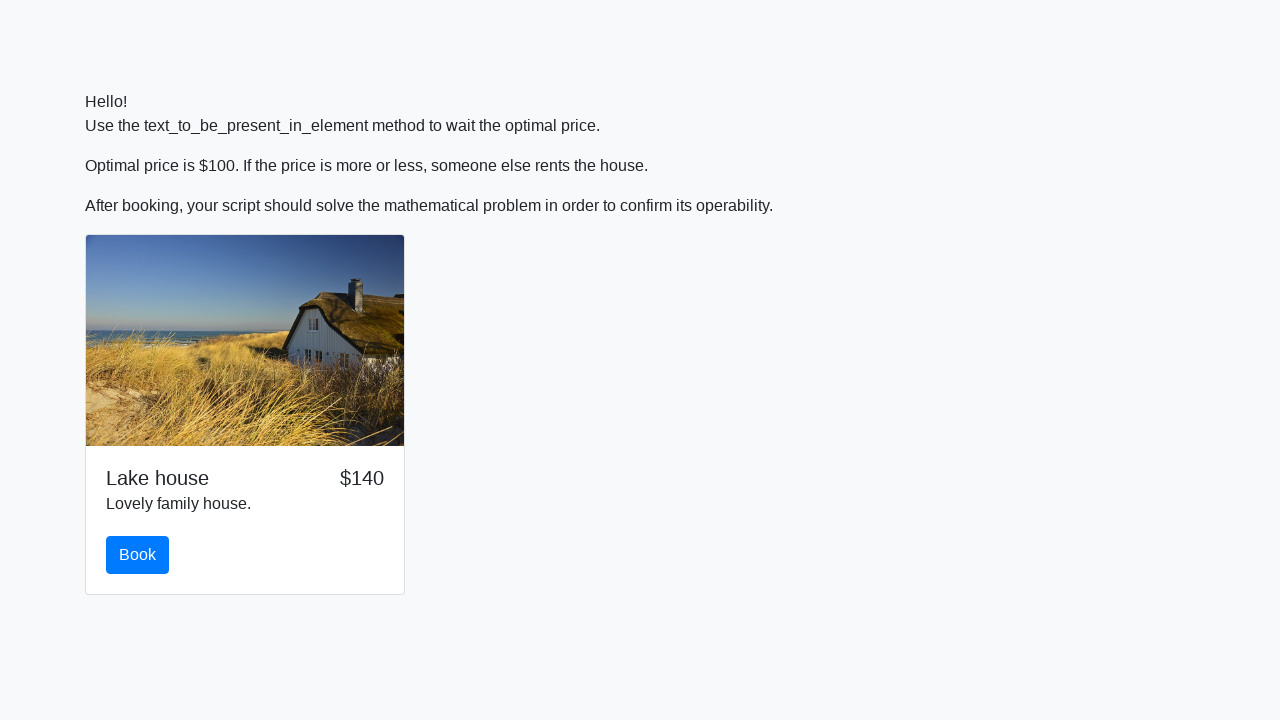